Tests dropdown selection functionality on a flight booking practice page by selecting origin city (Bangalore) and destination city (Chennai) from dropdown menus.

Starting URL: https://rahulshettyacademy.com/dropdownsPractise/

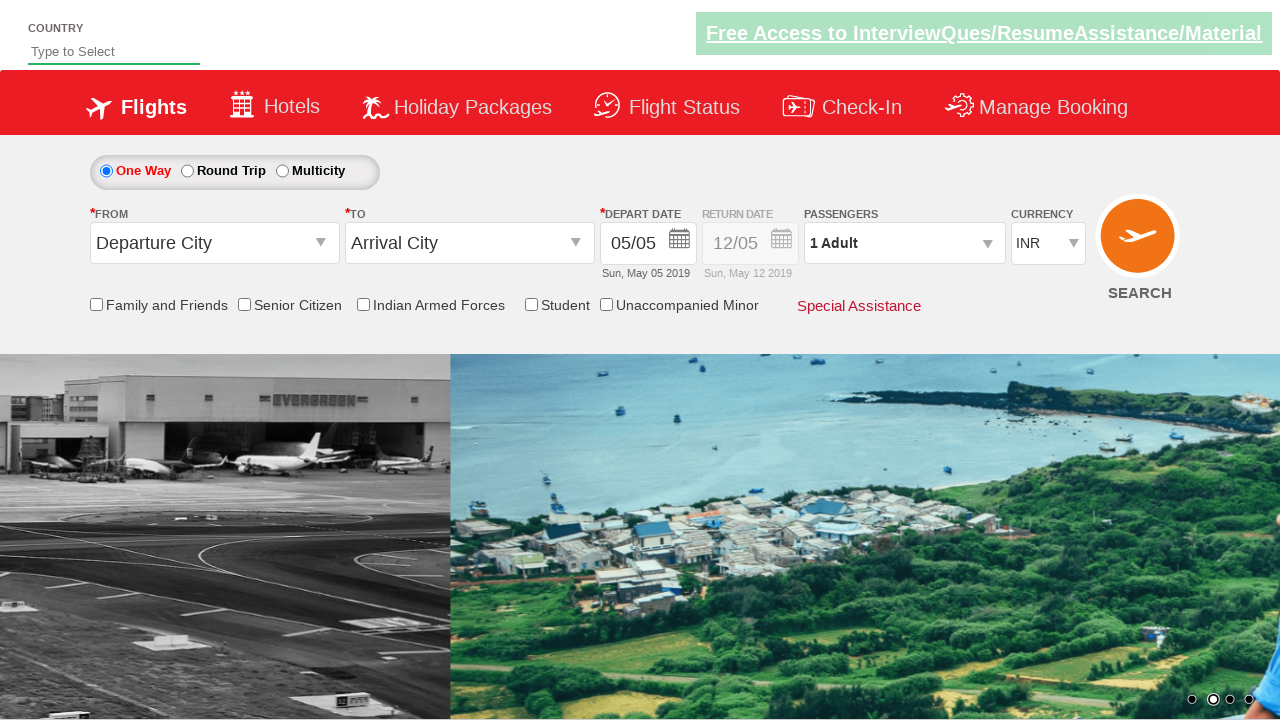

Clicked origin station dropdown to open it at (214, 243) on #ctl00_mainContent_ddl_originStation1_CTXT
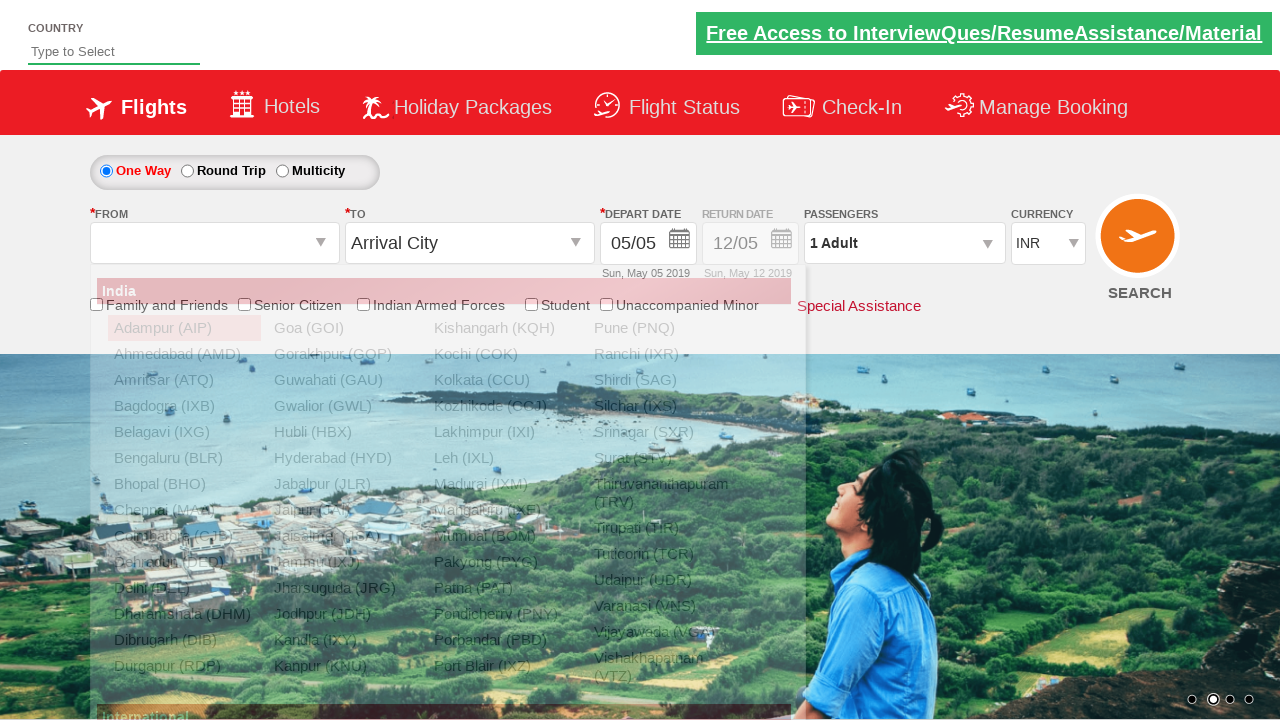

Selected Bangalore (BLR) as origin city at (184, 458) on a[value='BLR']
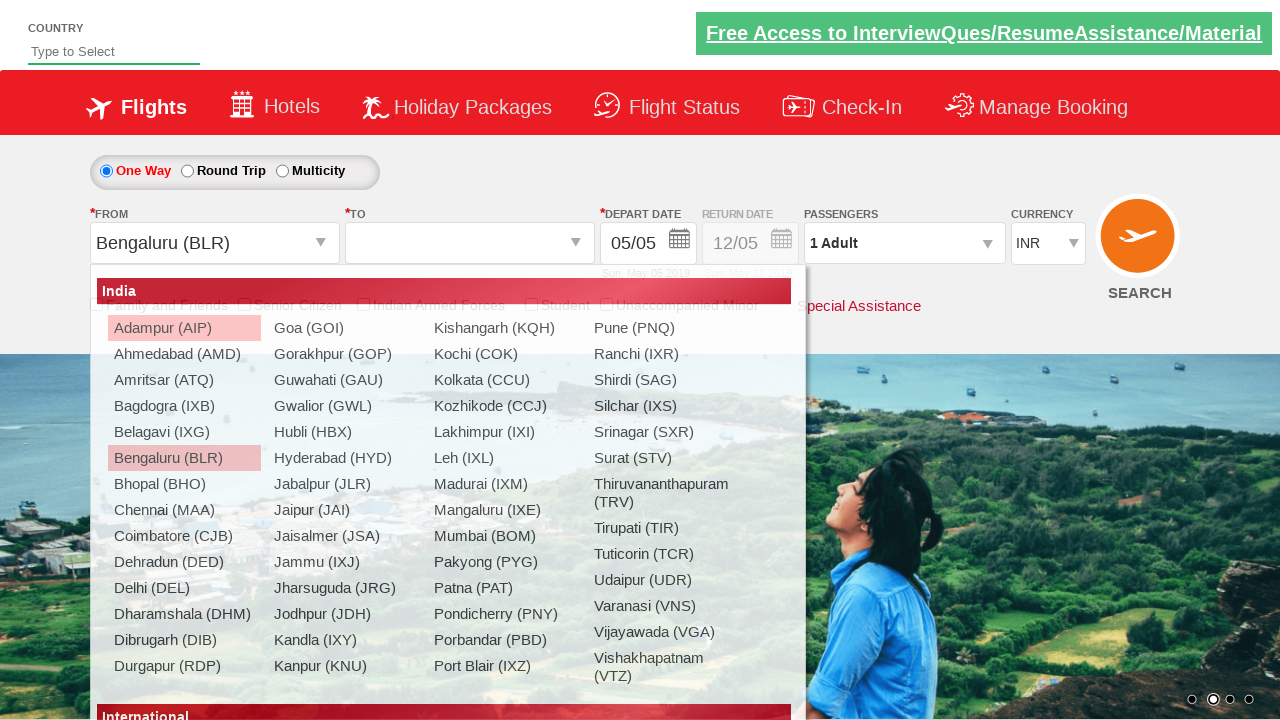

Waited for dropdown animation to complete
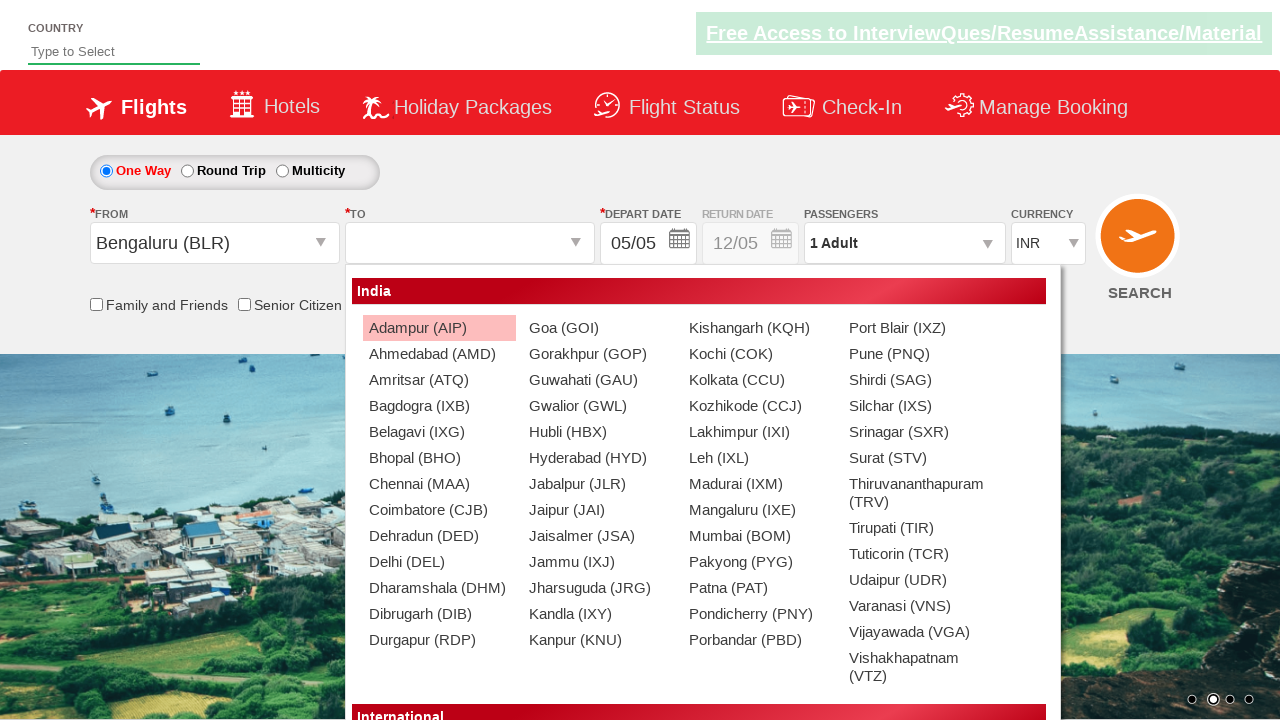

Selected Chennai (MAA) as destination city at (439, 484) on #glsctl00_mainContent_ddl_destinationStation1_CTNR a[value='MAA']
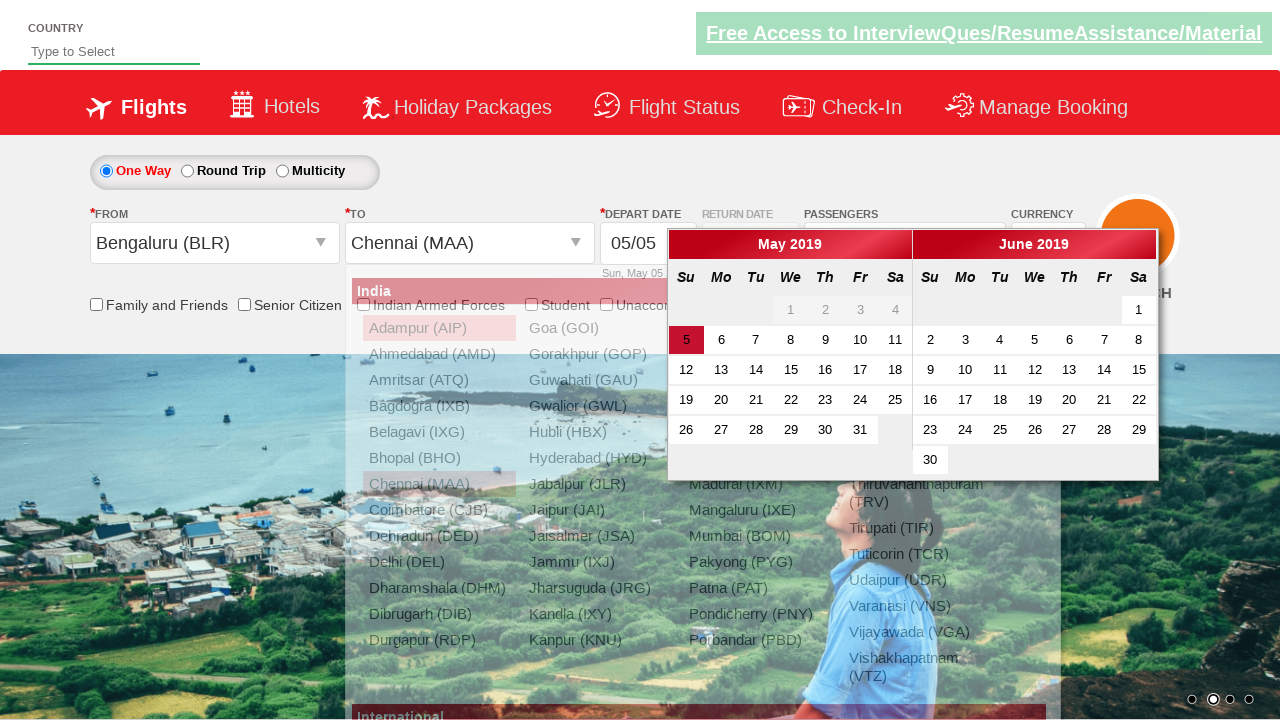

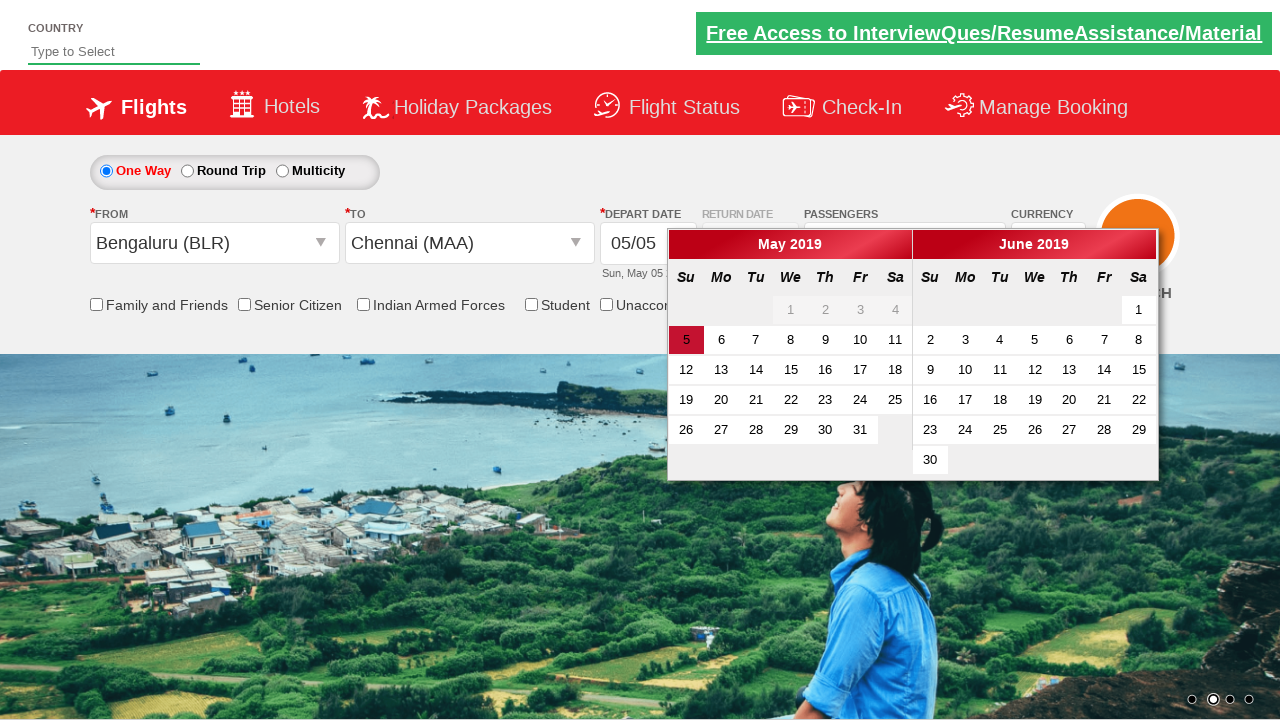